Tests adding multiple employees to an employee manager application by clicking the add employee button, selecting new employee, filling in name, phone, and title fields, then saving each employee entry.

Starting URL: https://devmountain-qa.github.io/employee-manager/1.2_Version/index.html

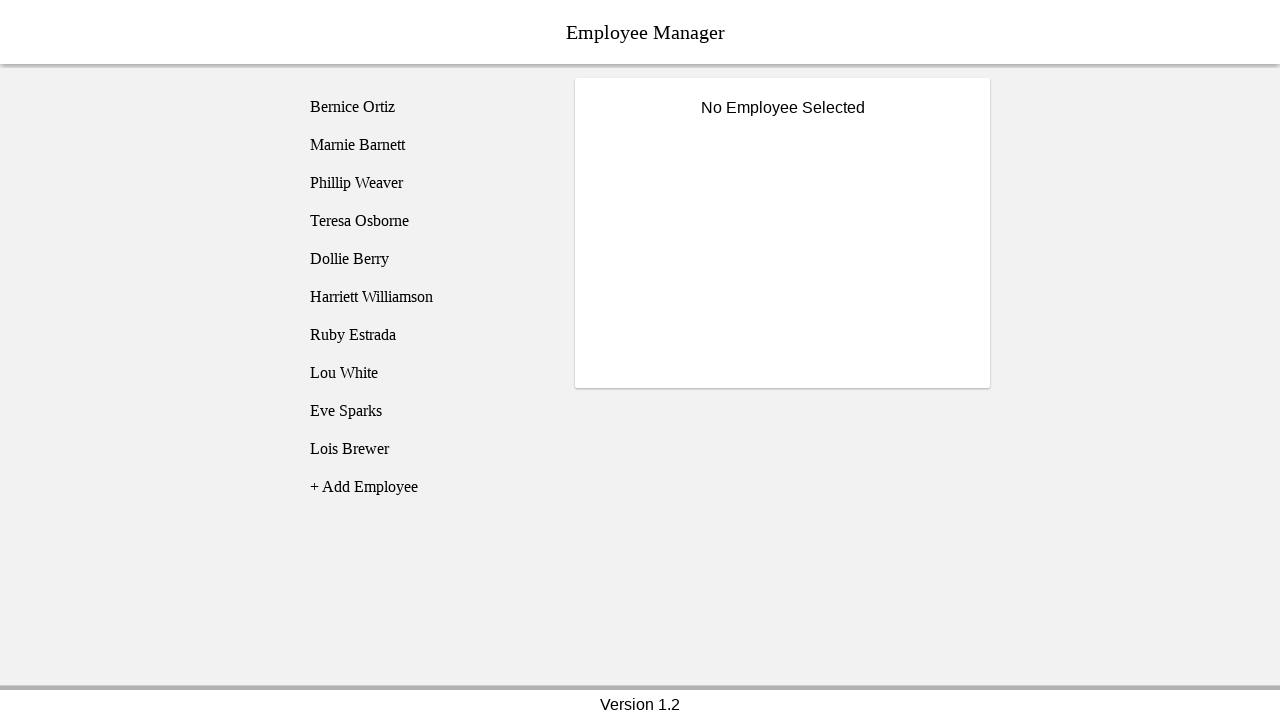

Clicked add employee button at (425, 487) on [name='addEmployee']
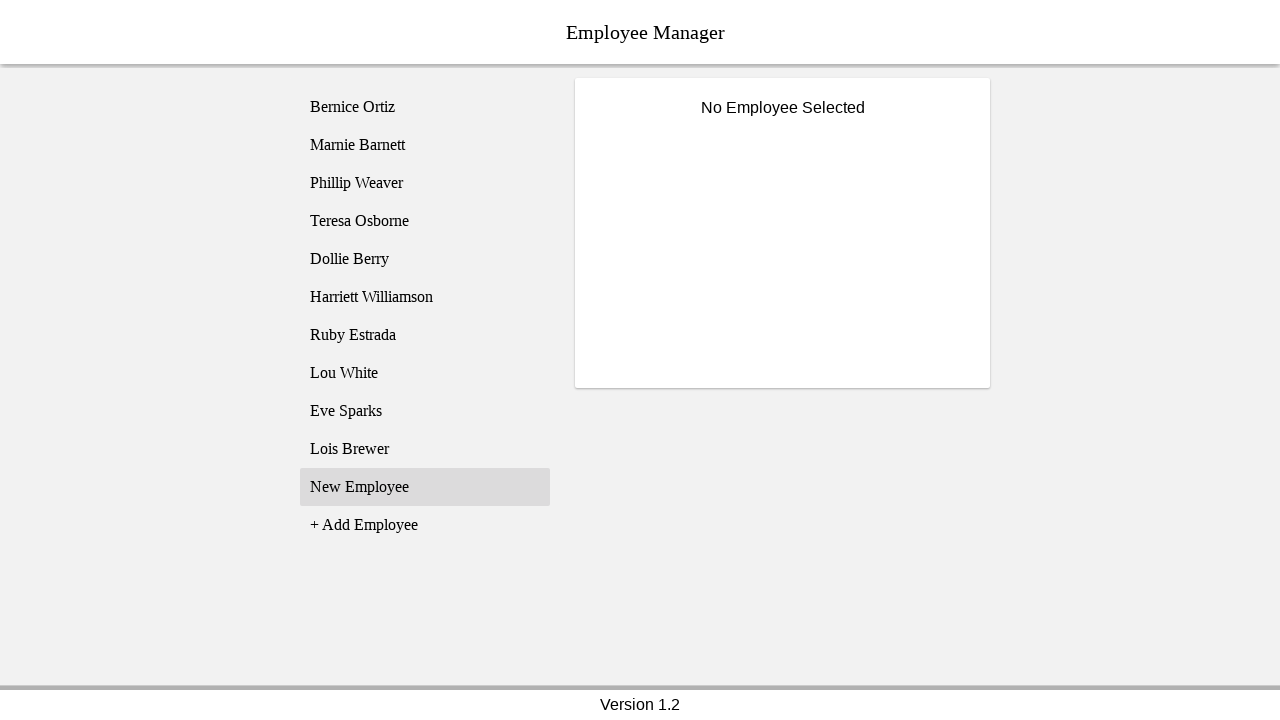

Selected 'New Employee' option at (425, 487) on xpath=//li[text()='New Employee']
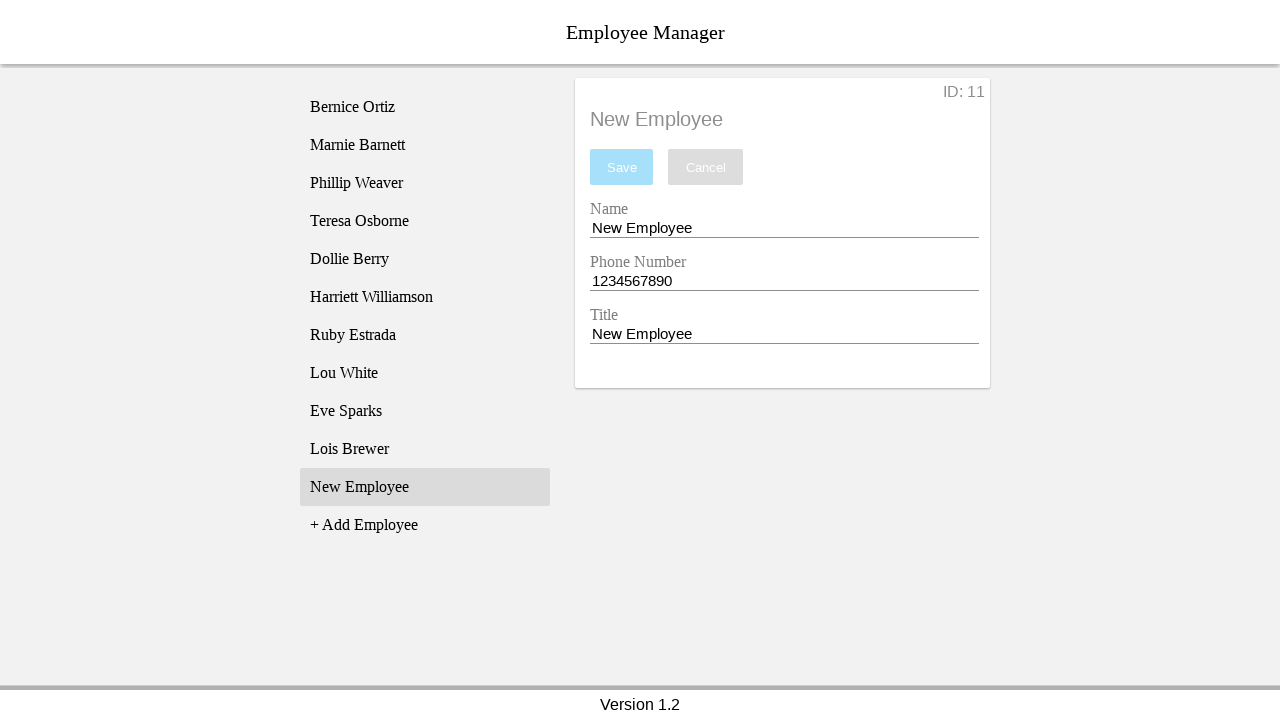

Filled name field with 'Bubbles' on [name='nameEntry']
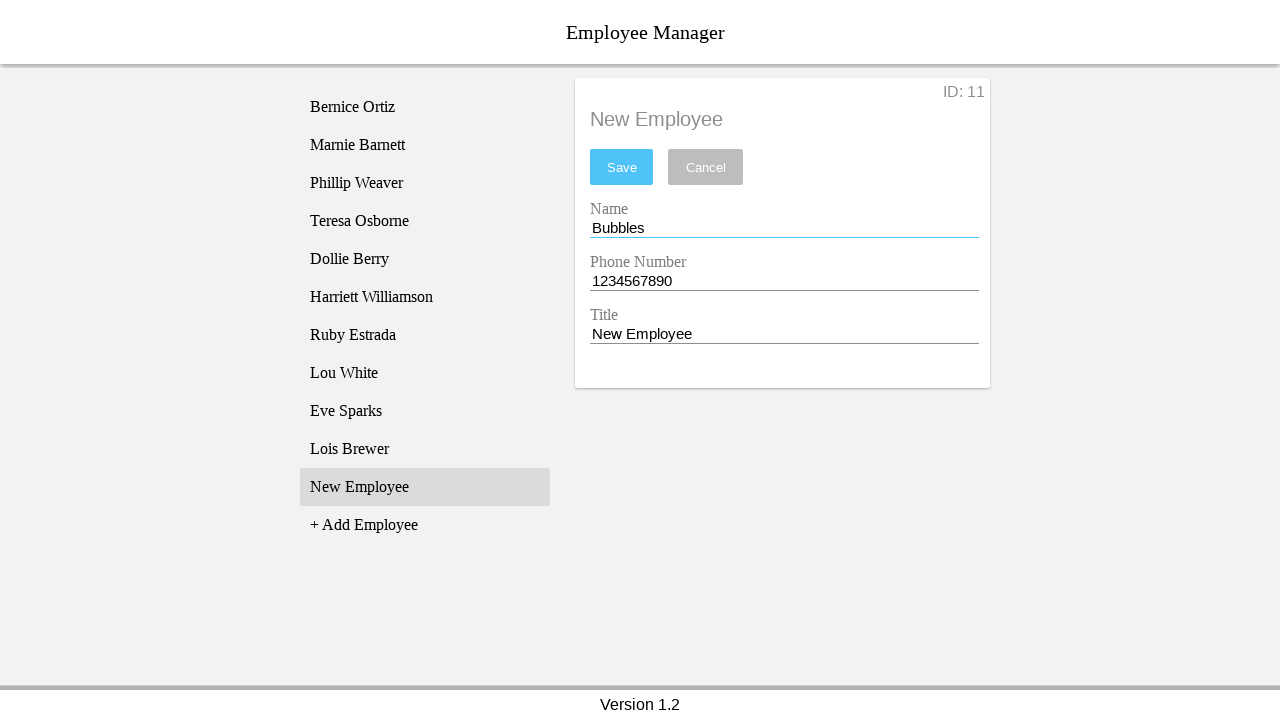

Filled phone field with '8008008000' on [name='phoneEntry']
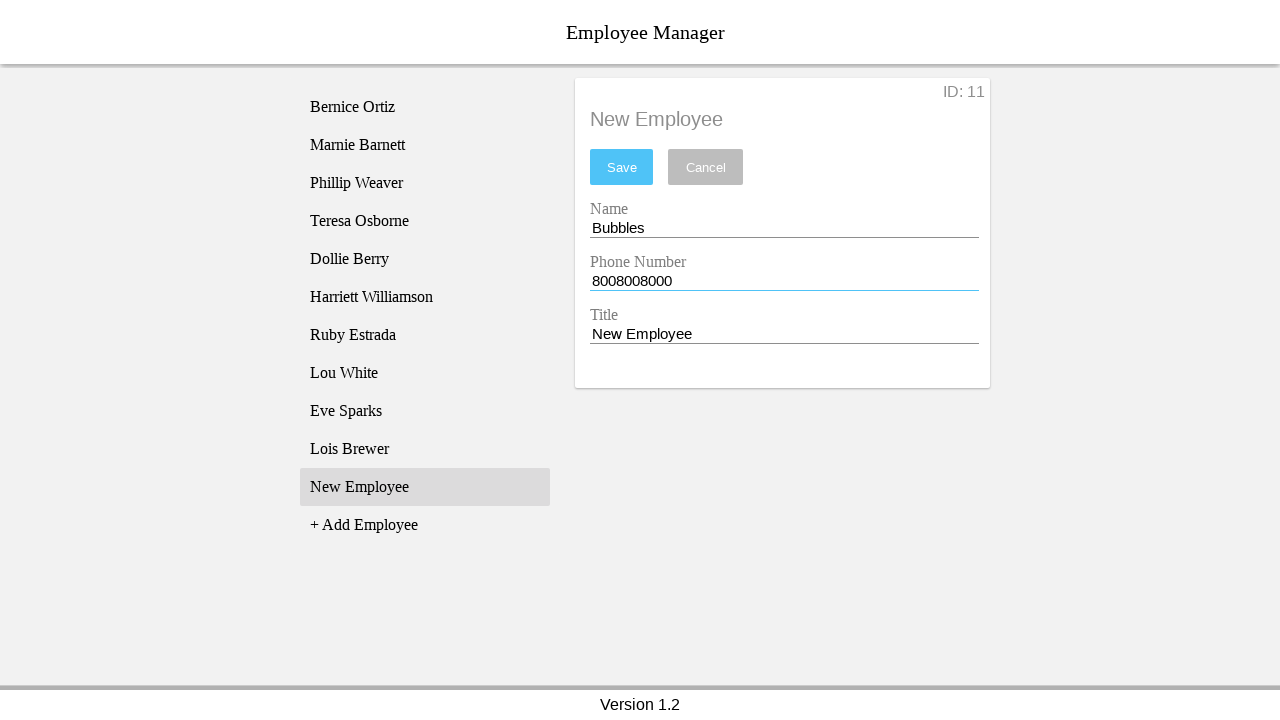

Filled title field with 'Power Puff Girl' on [name='titleEntry']
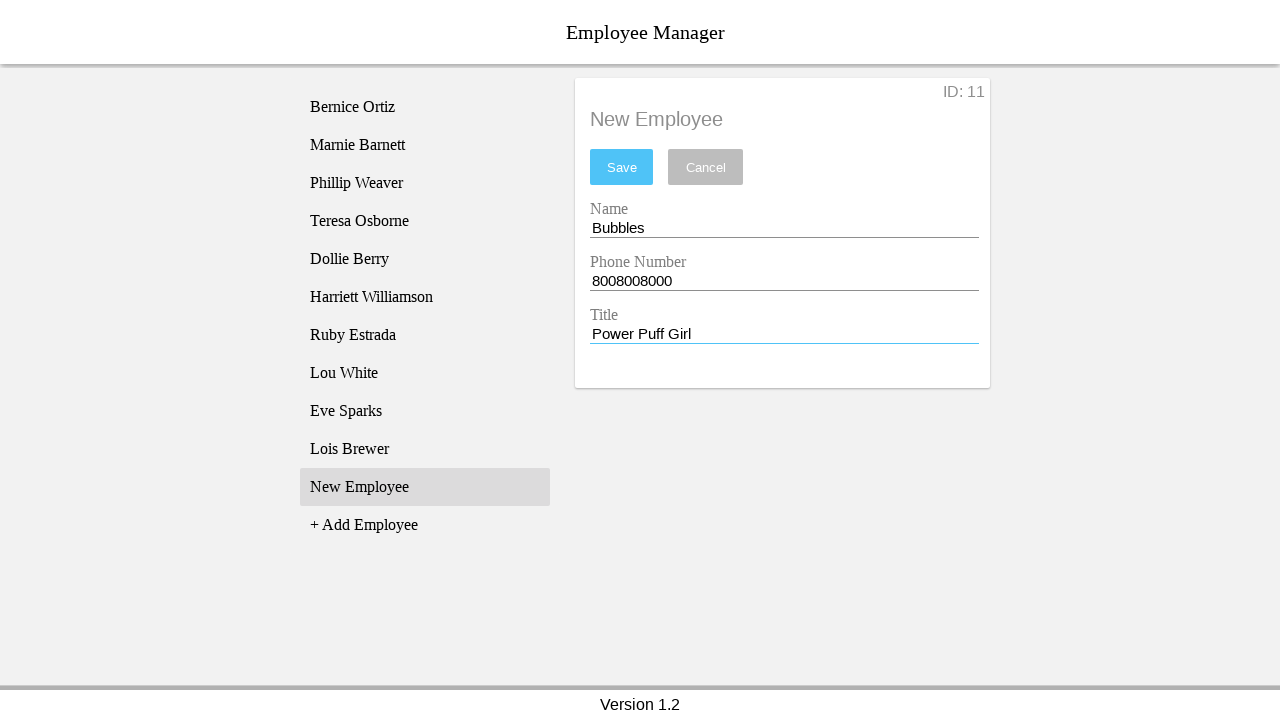

Clicked save button to add employee 'Bubbles' at (622, 167) on .confirmationButton
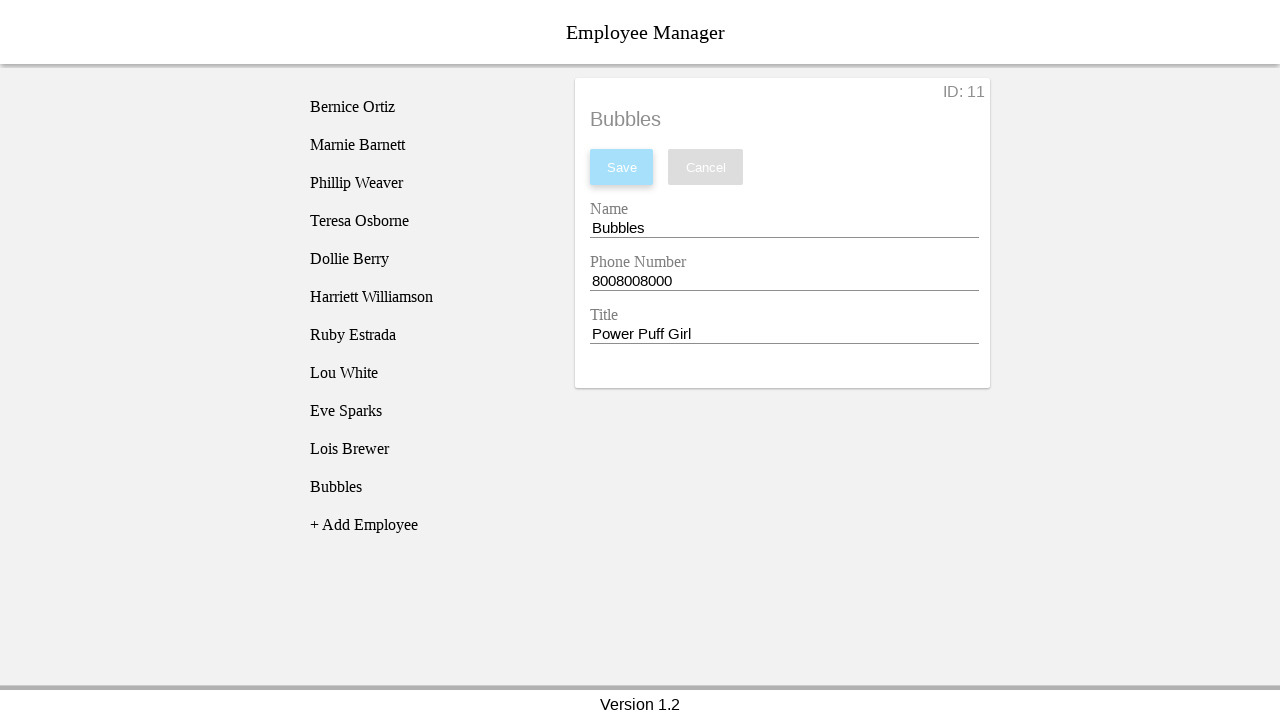

Clicked add employee button at (425, 525) on [name='addEmployee']
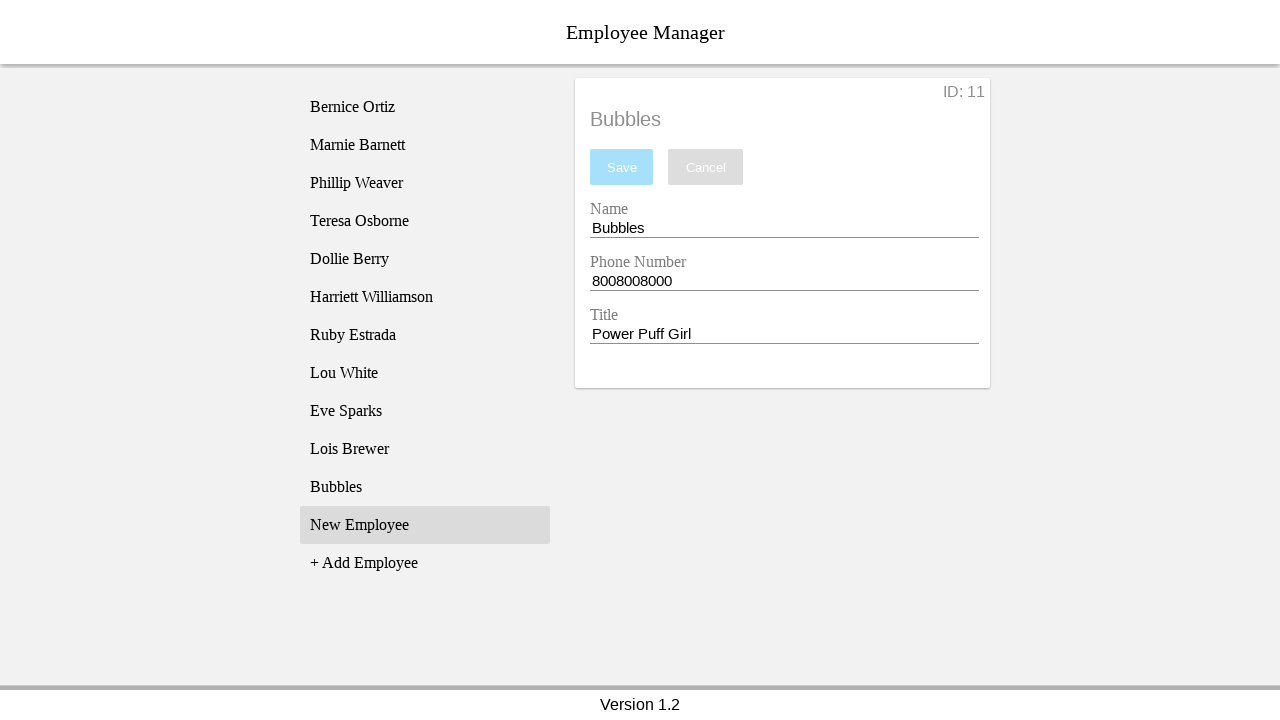

Selected 'New Employee' option at (425, 525) on xpath=//li[text()='New Employee']
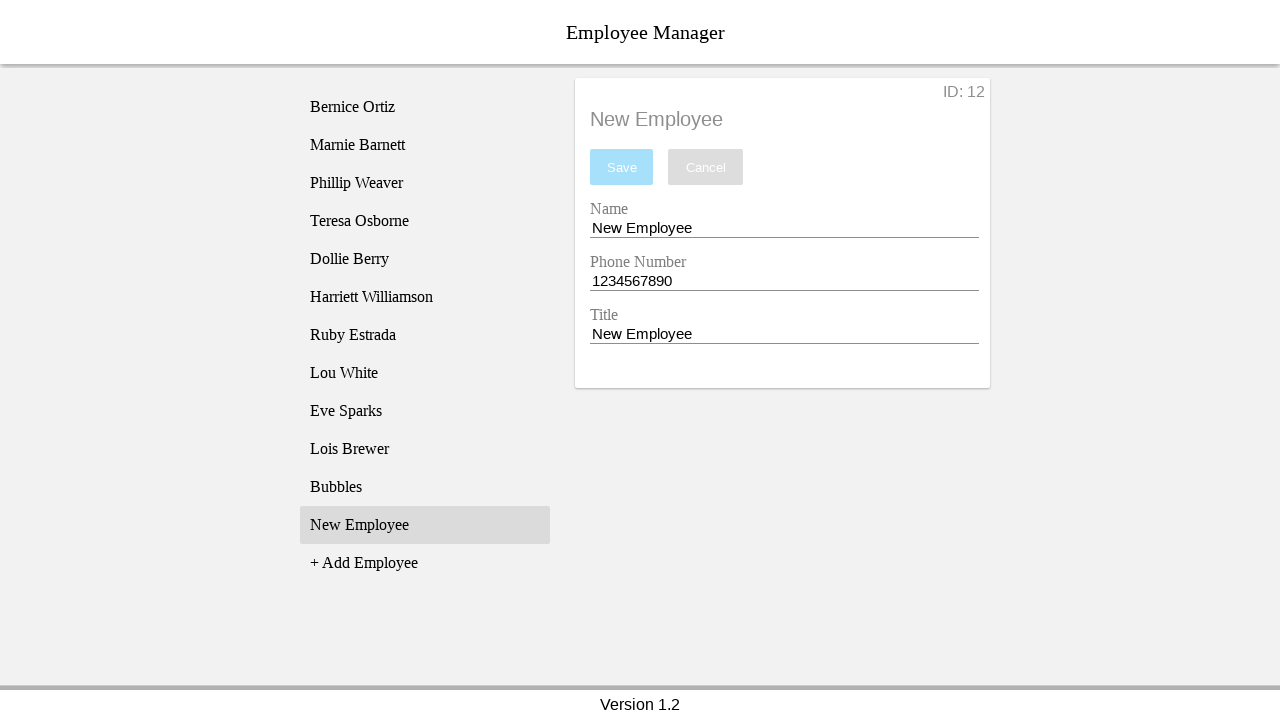

Filled name field with 'Buttercup' on [name='nameEntry']
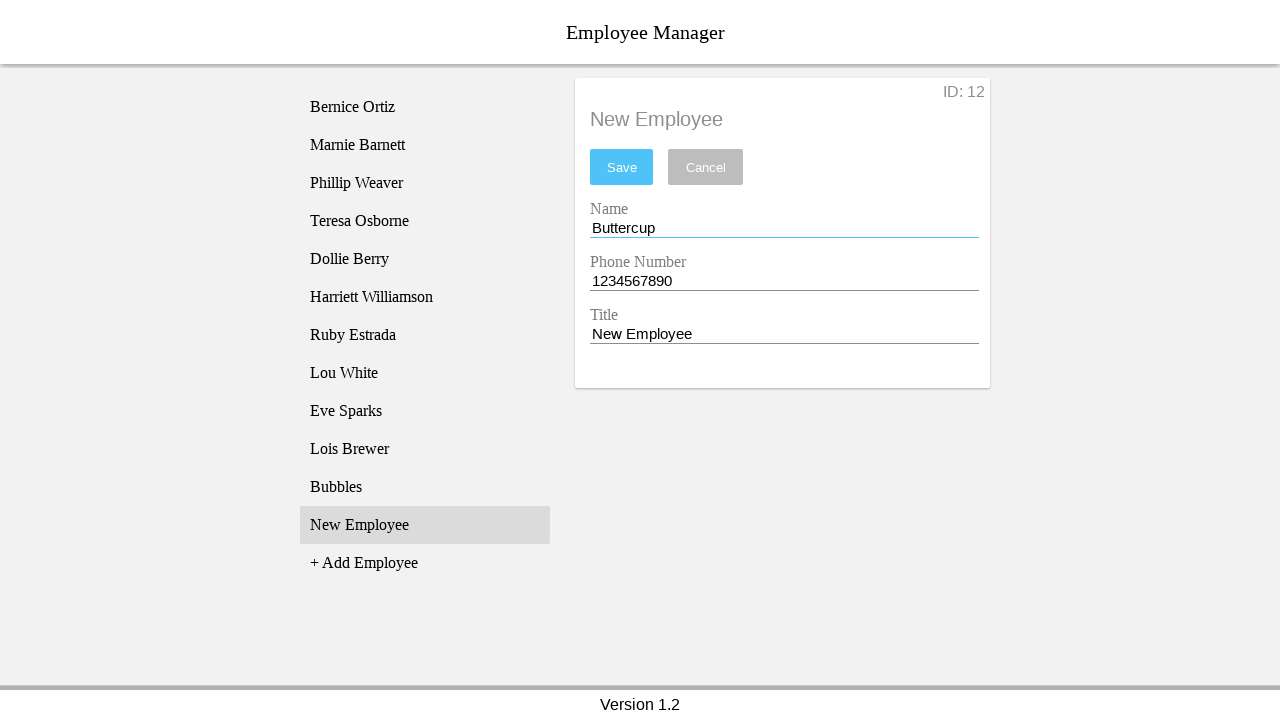

Filled phone field with '8008008000' on [name='phoneEntry']
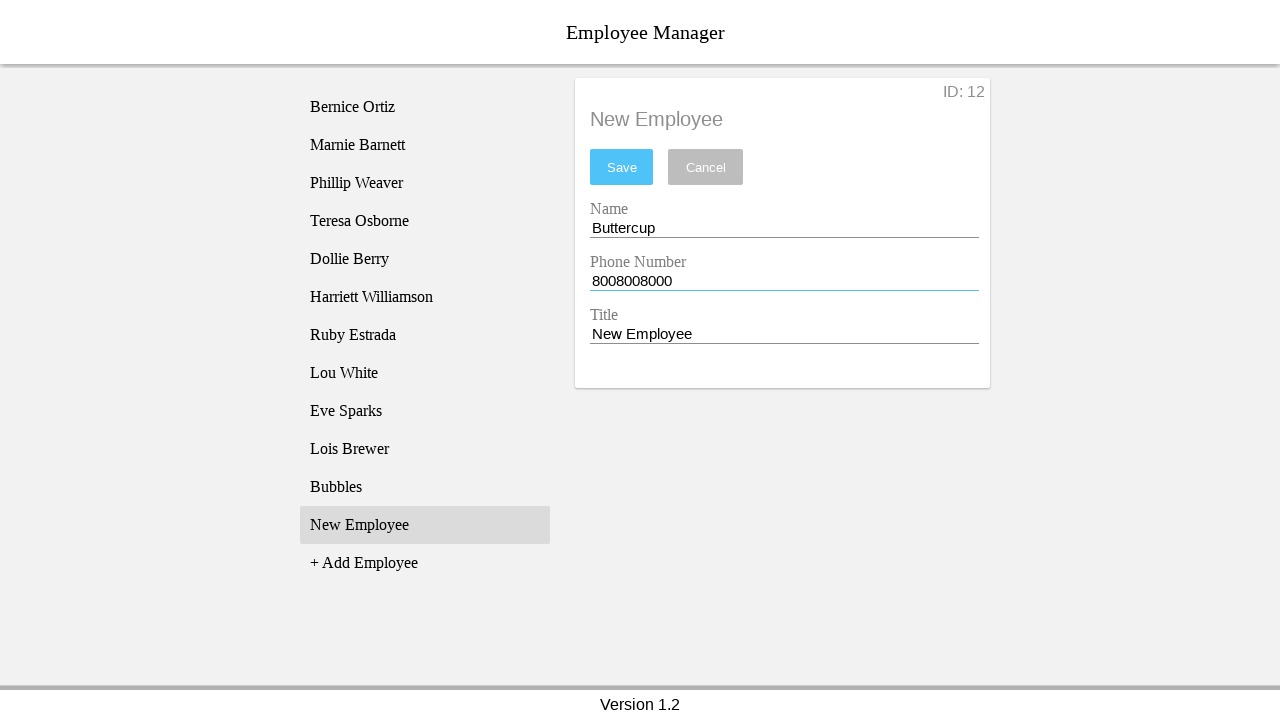

Filled title field with 'Power Puff Girl' on [name='titleEntry']
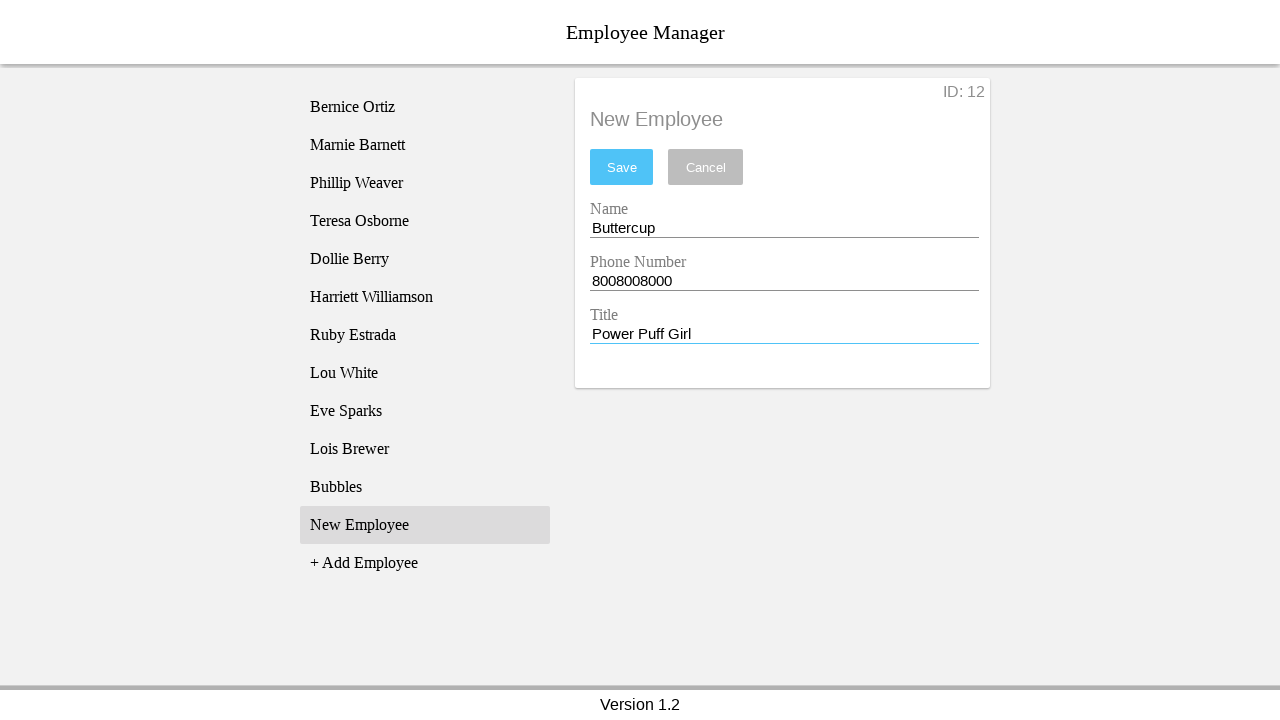

Clicked save button to add employee 'Buttercup' at (622, 167) on .confirmationButton
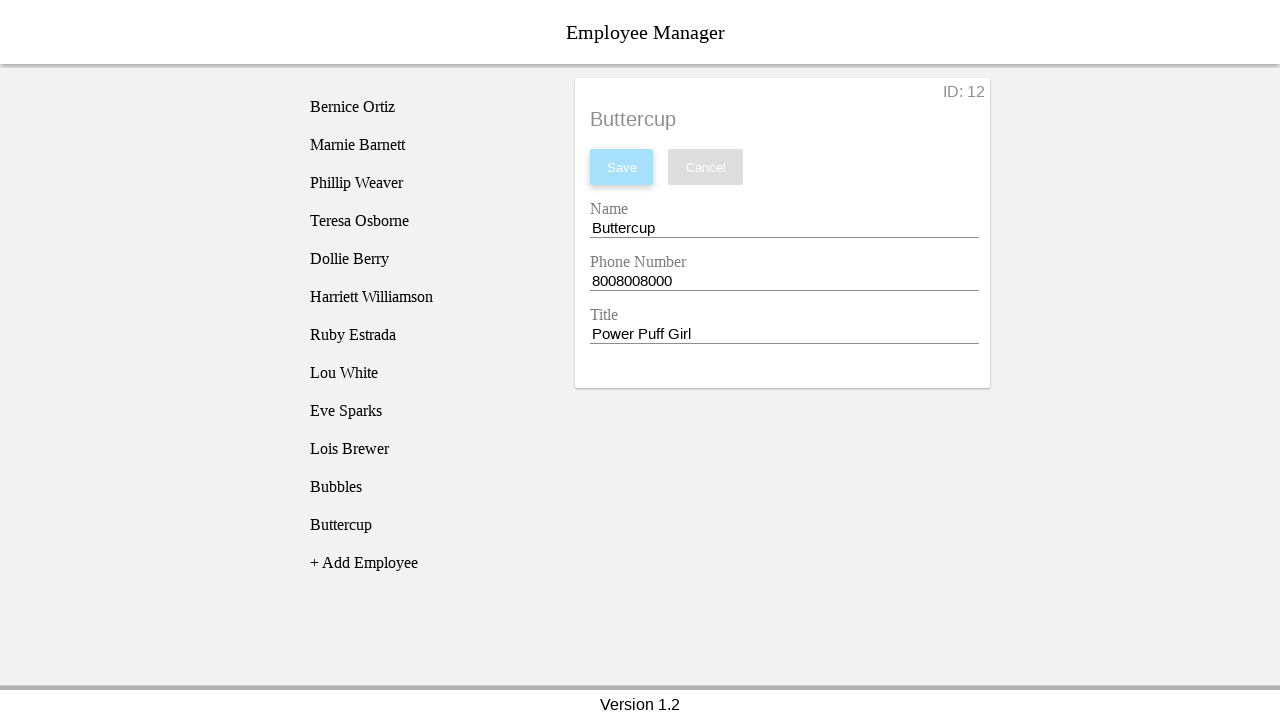

Clicked add employee button at (425, 563) on [name='addEmployee']
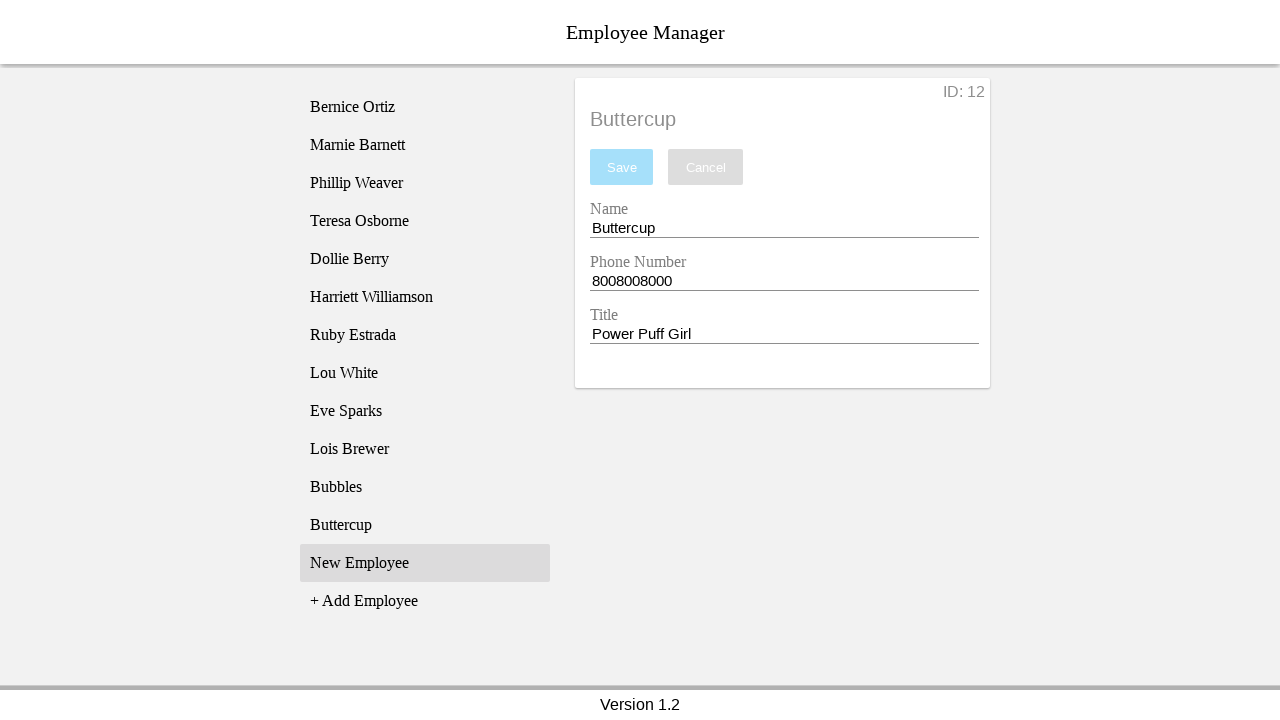

Selected 'New Employee' option at (425, 563) on xpath=//li[text()='New Employee']
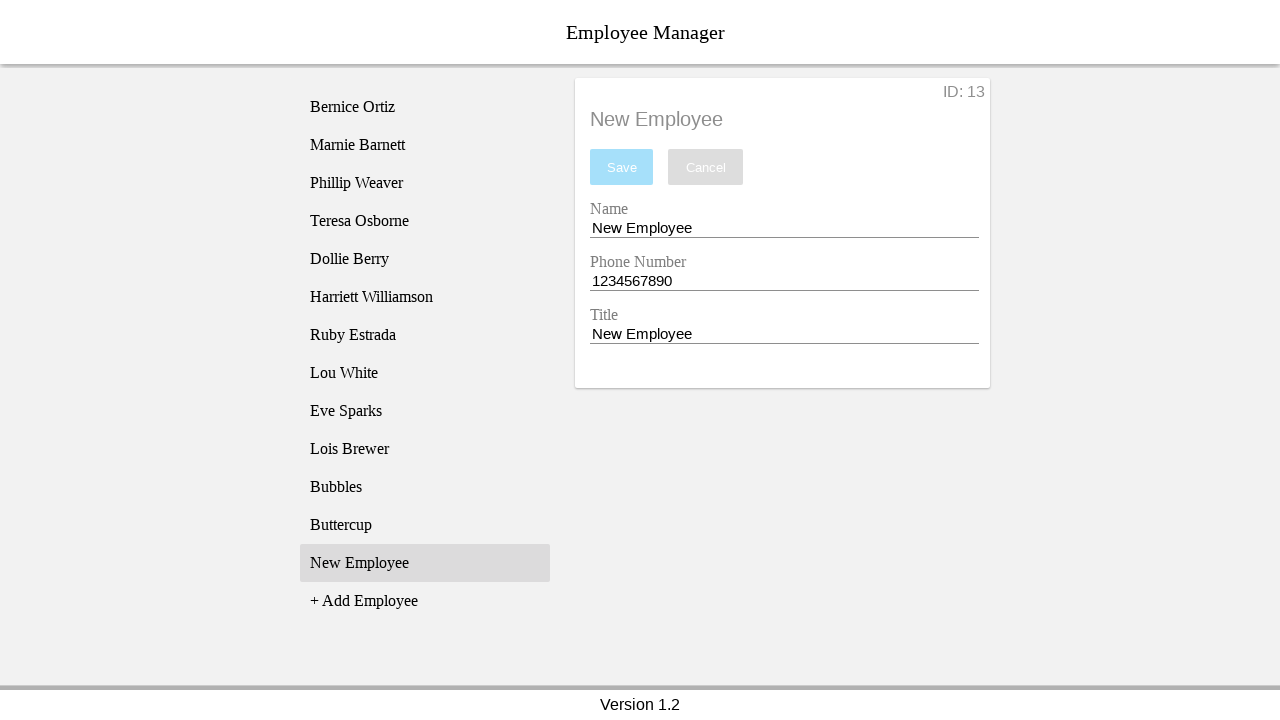

Filled name field with 'Blossom' on [name='nameEntry']
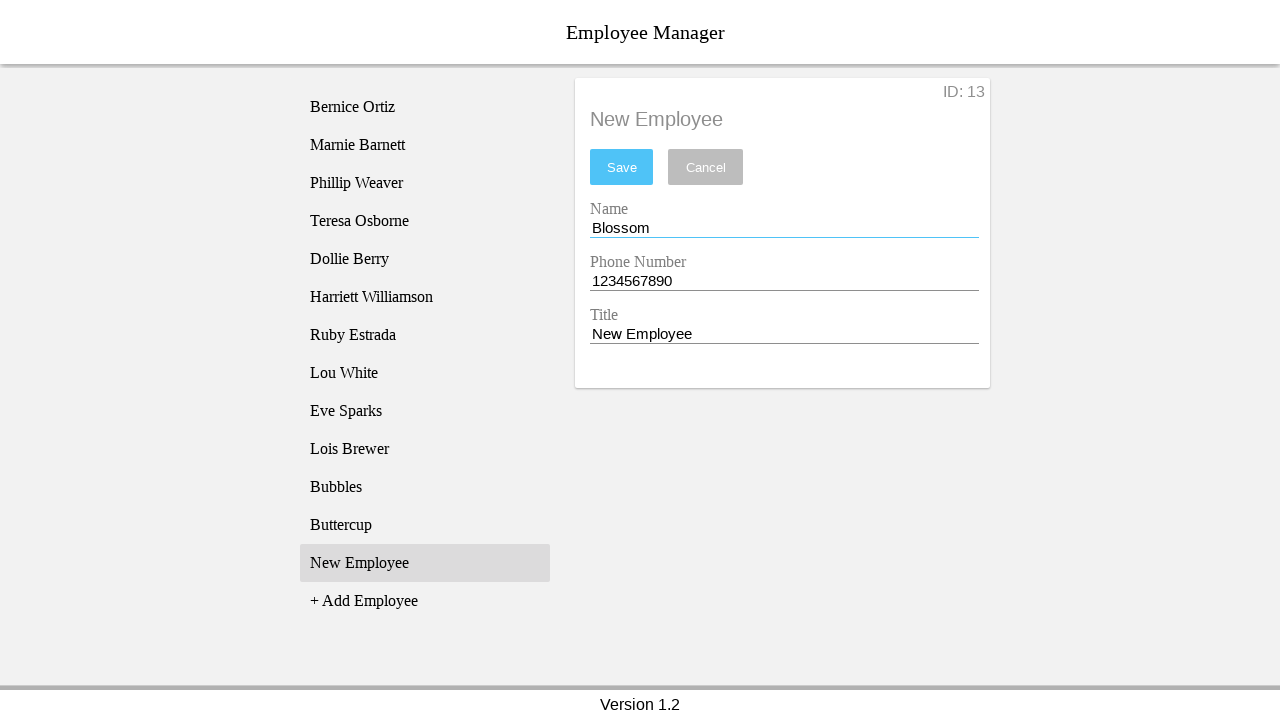

Filled phone field with '8008008000' on [name='phoneEntry']
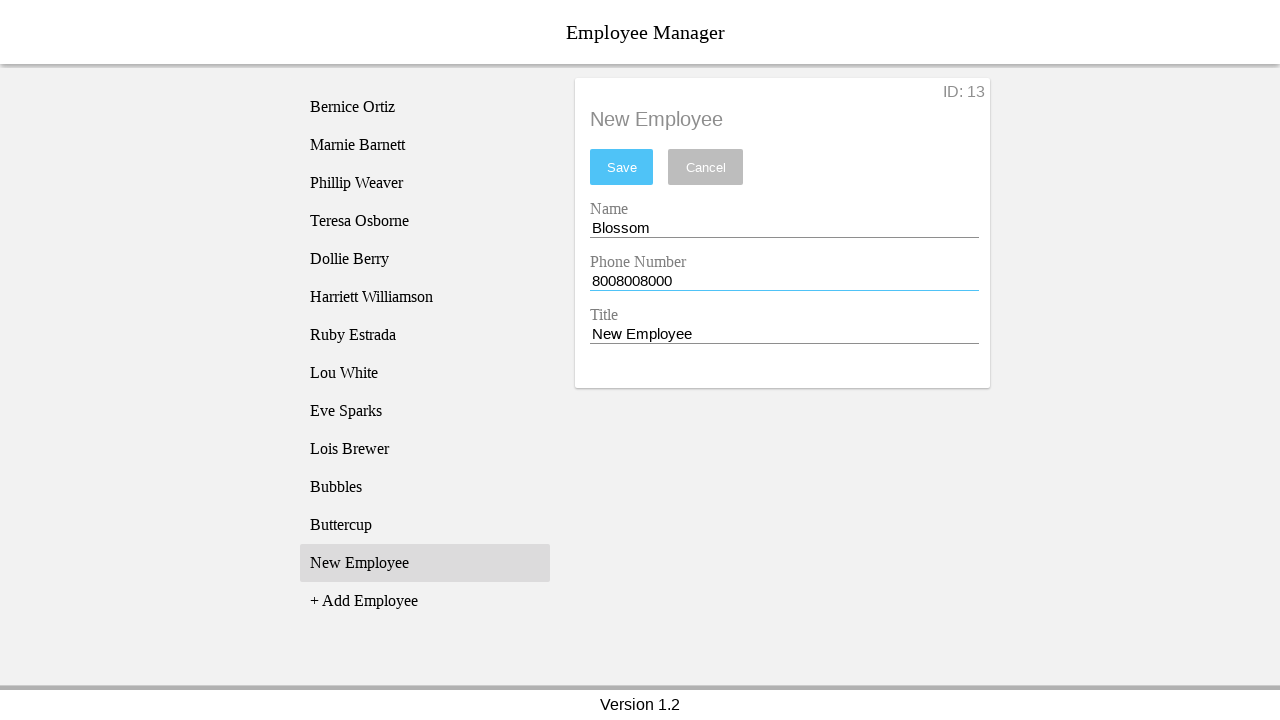

Filled title field with 'Power Puff Girl' on [name='titleEntry']
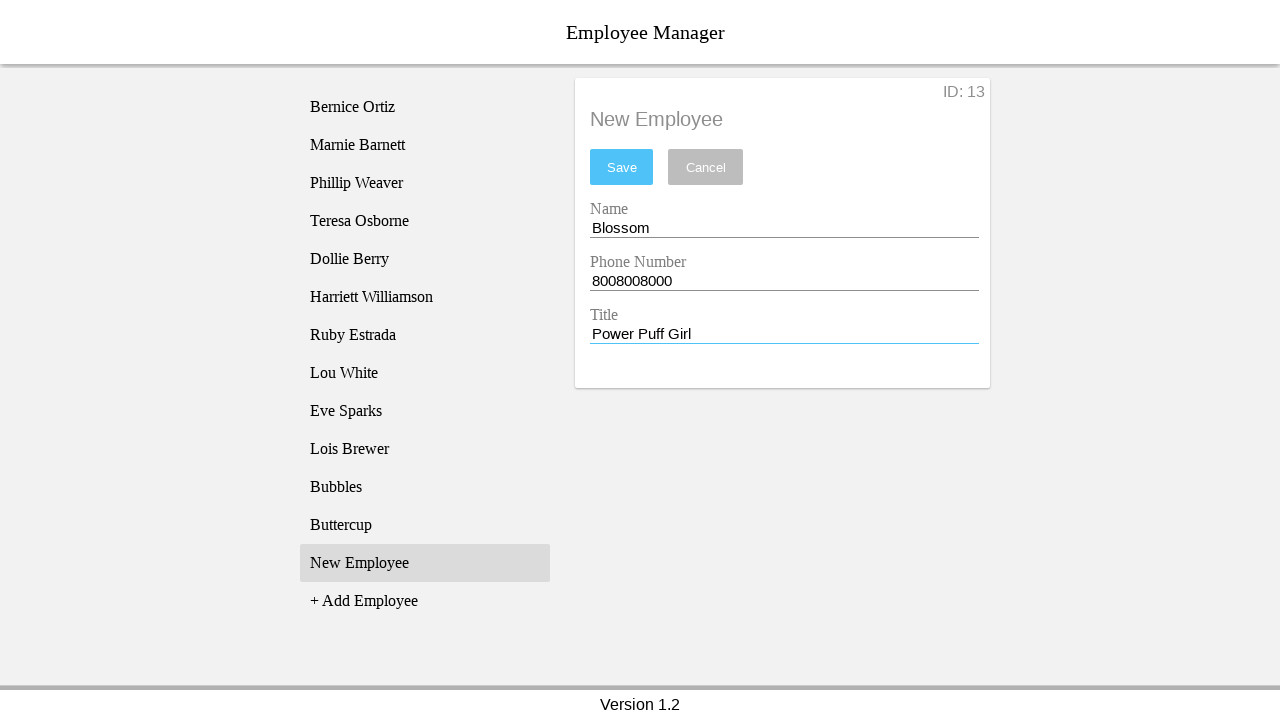

Clicked save button to add employee 'Blossom' at (622, 167) on .confirmationButton
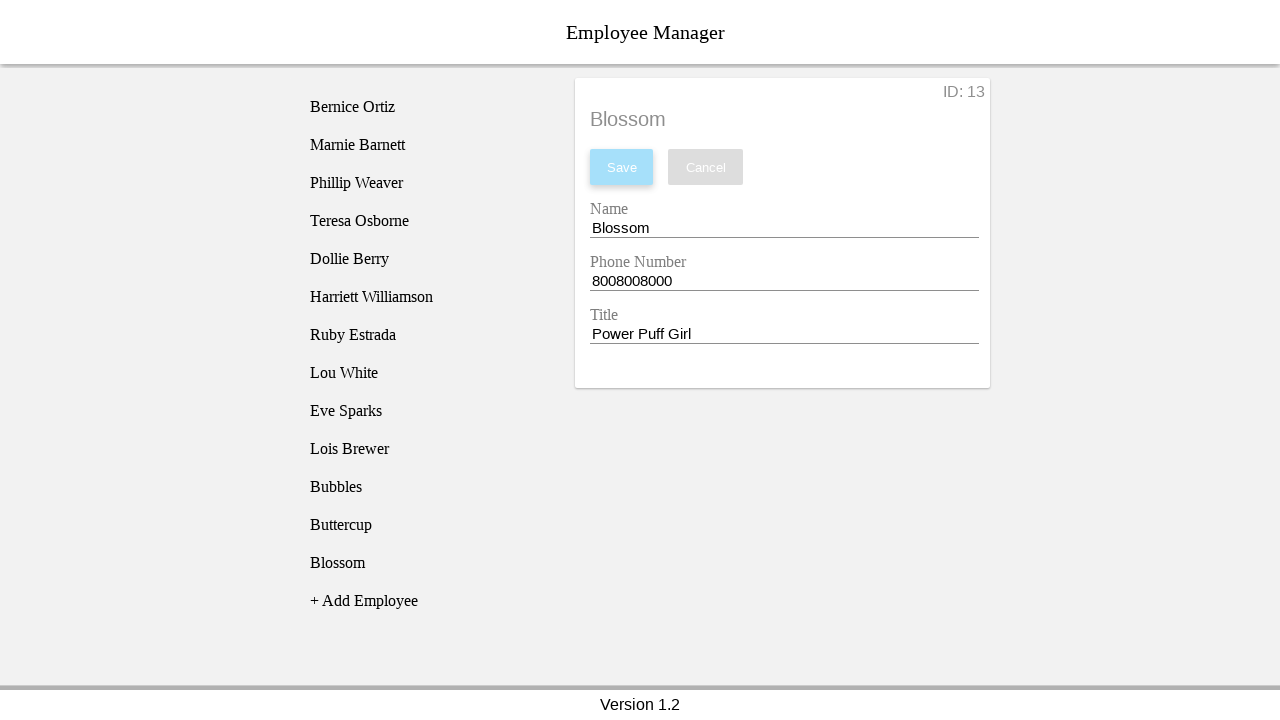

Clicked add employee button at (425, 601) on [name='addEmployee']
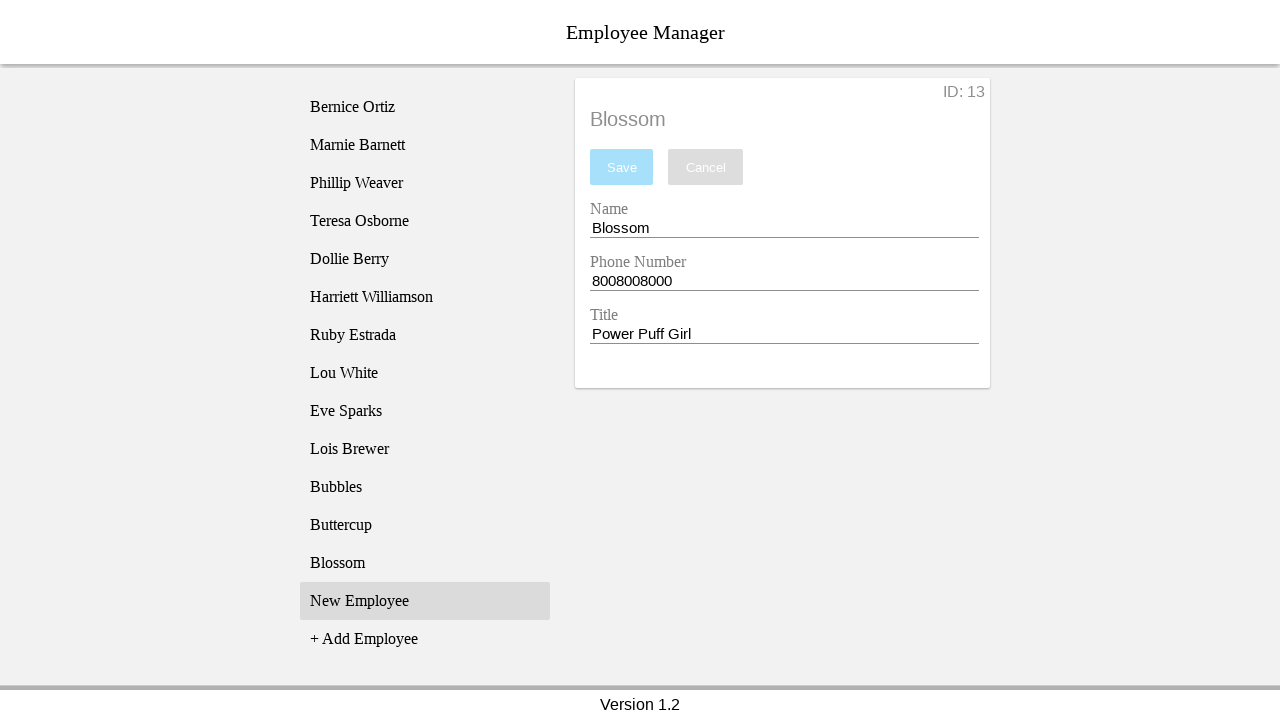

Selected 'New Employee' option at (425, 601) on xpath=//li[text()='New Employee']
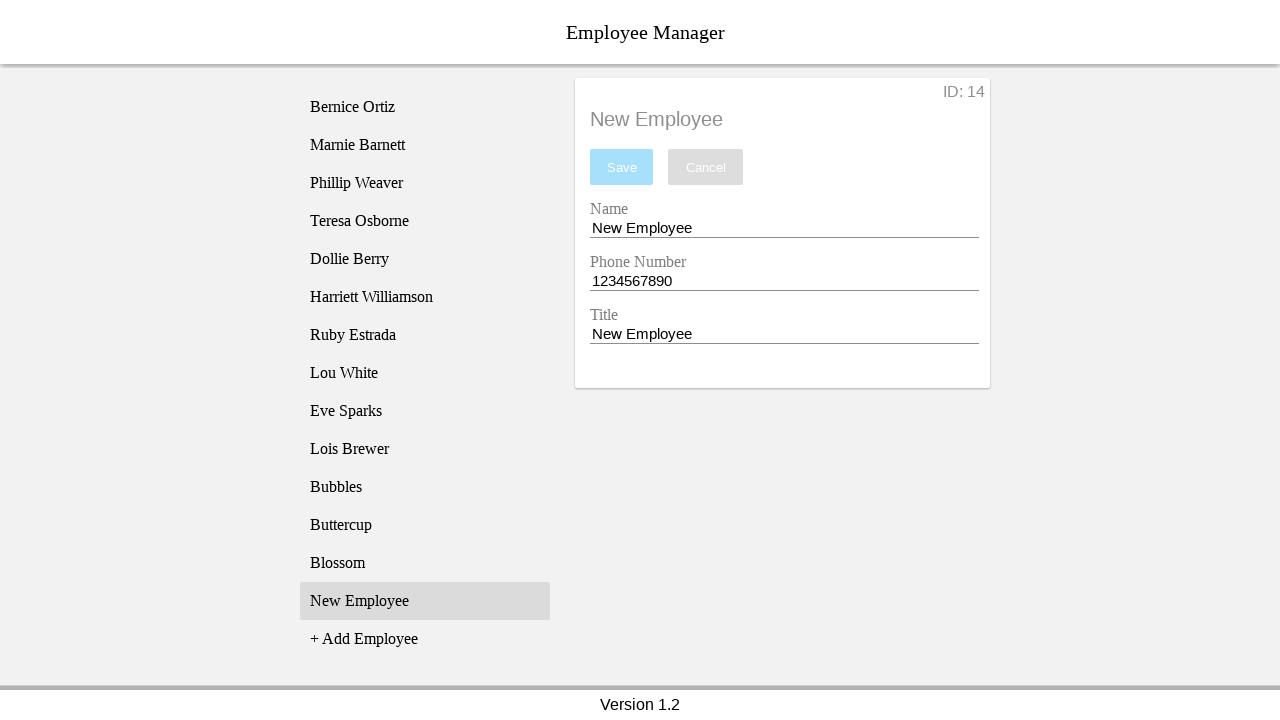

Filled name field with 'Miss Sara Bellum' on [name='nameEntry']
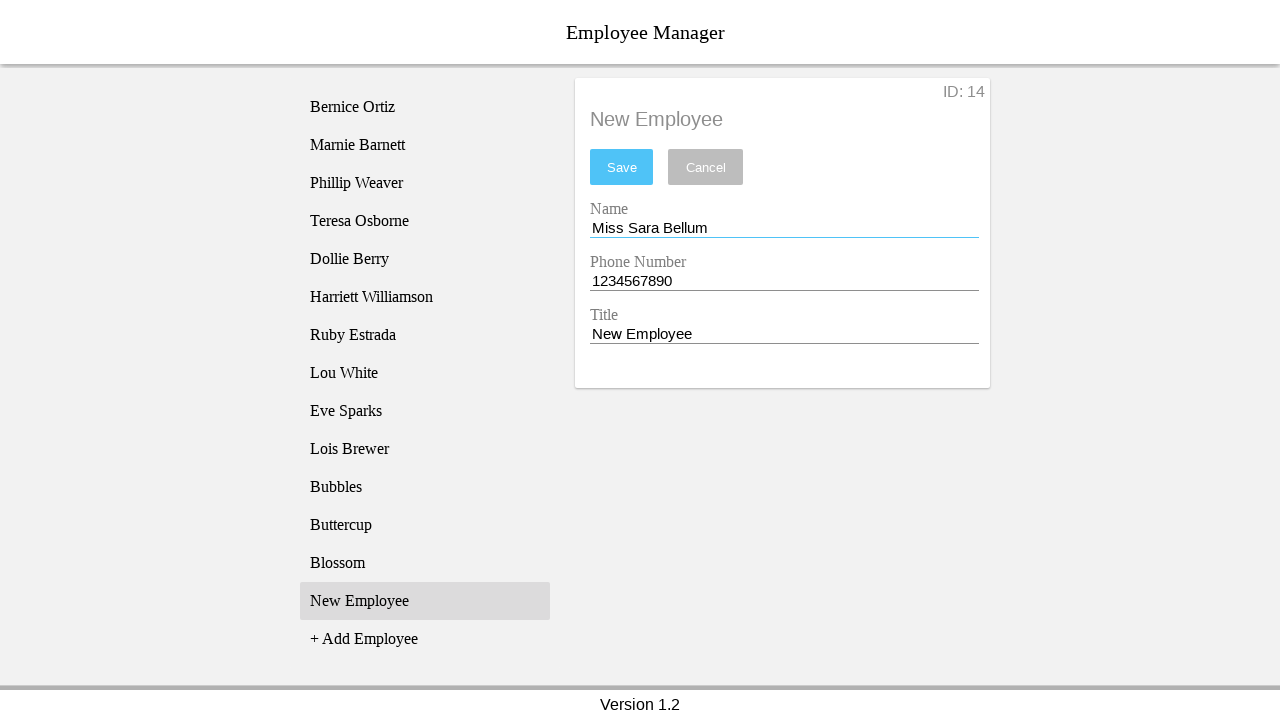

Filled phone field with '8008008000' on [name='phoneEntry']
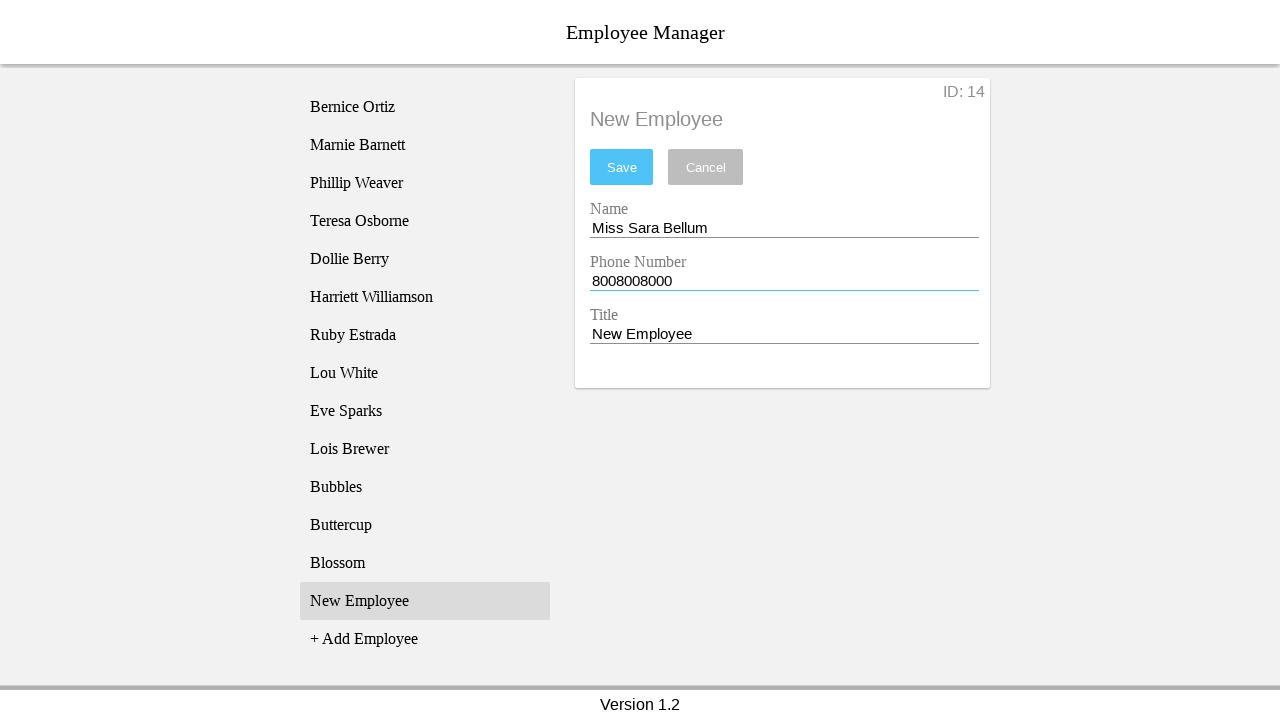

Filled title field with 'CEO' on [name='titleEntry']
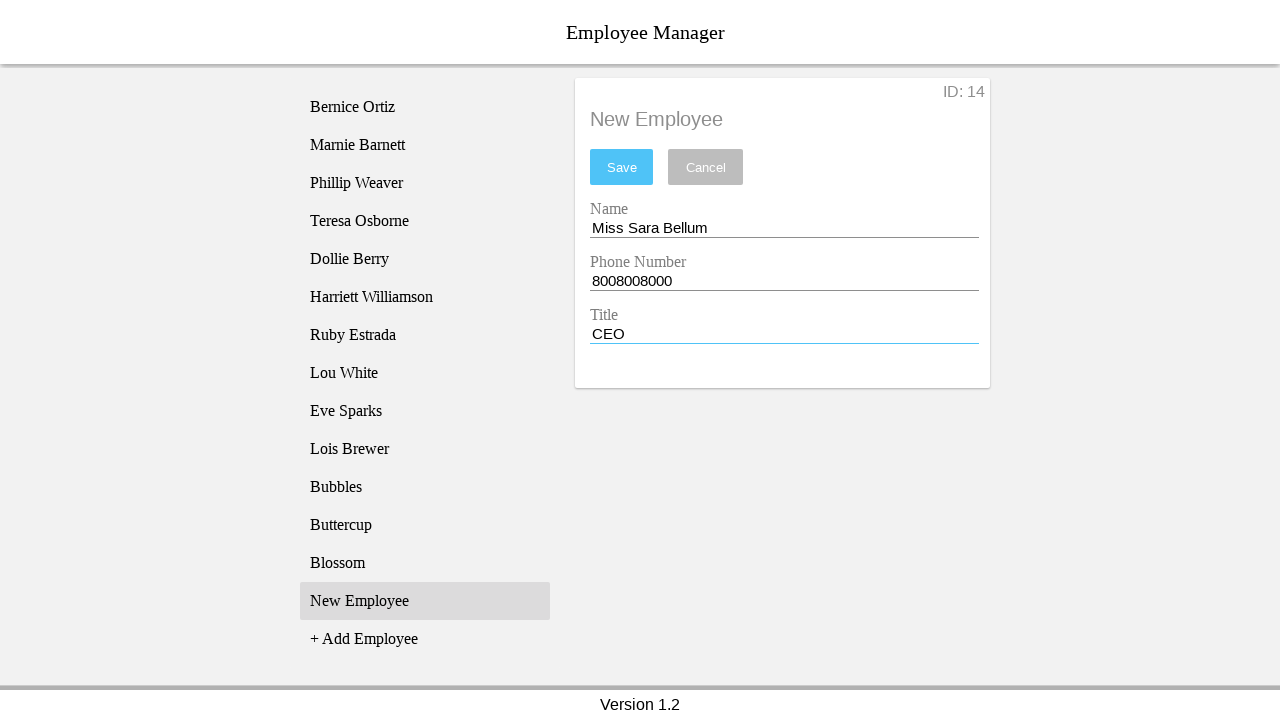

Clicked save button to add employee 'Miss Sara Bellum' at (622, 167) on .confirmationButton
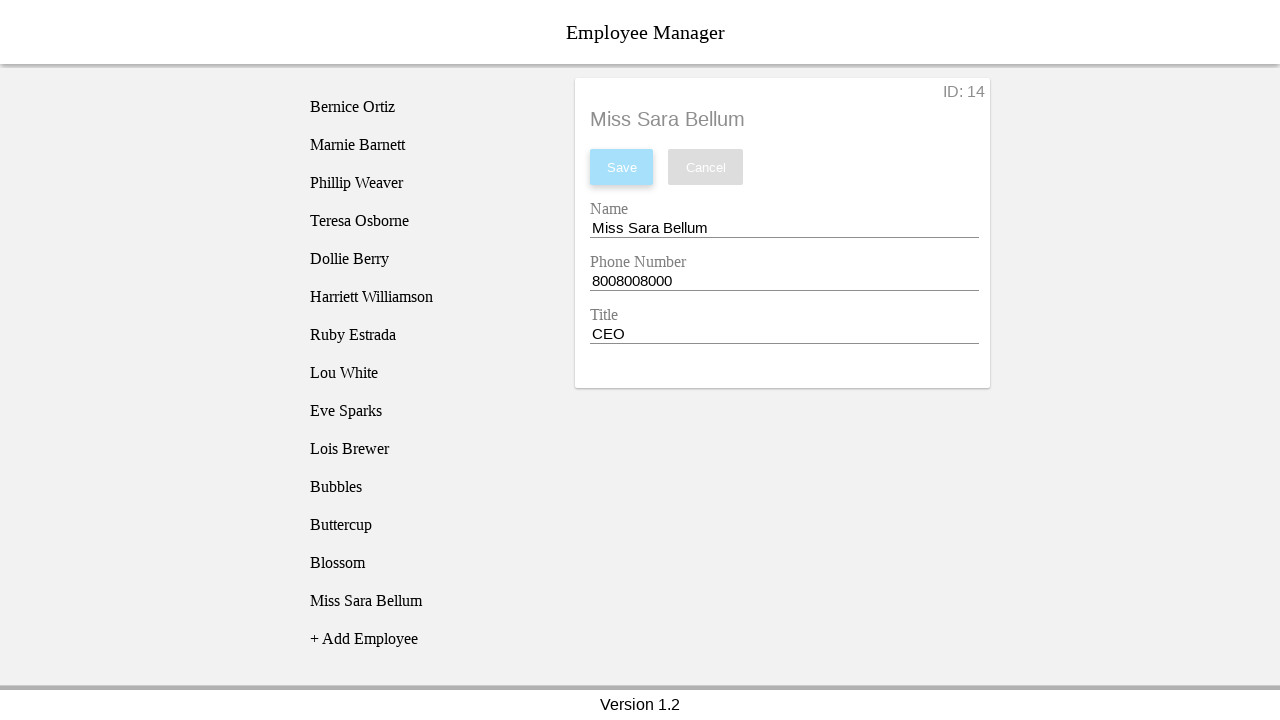

Waited for final save to complete
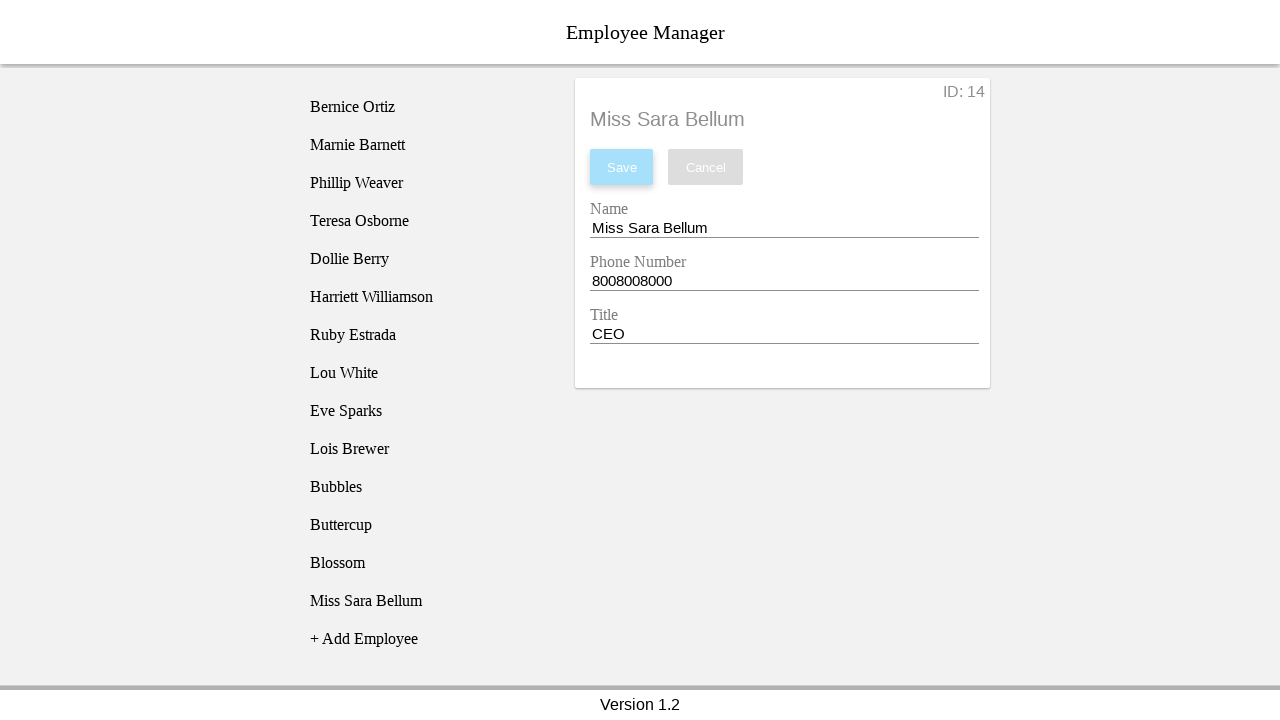

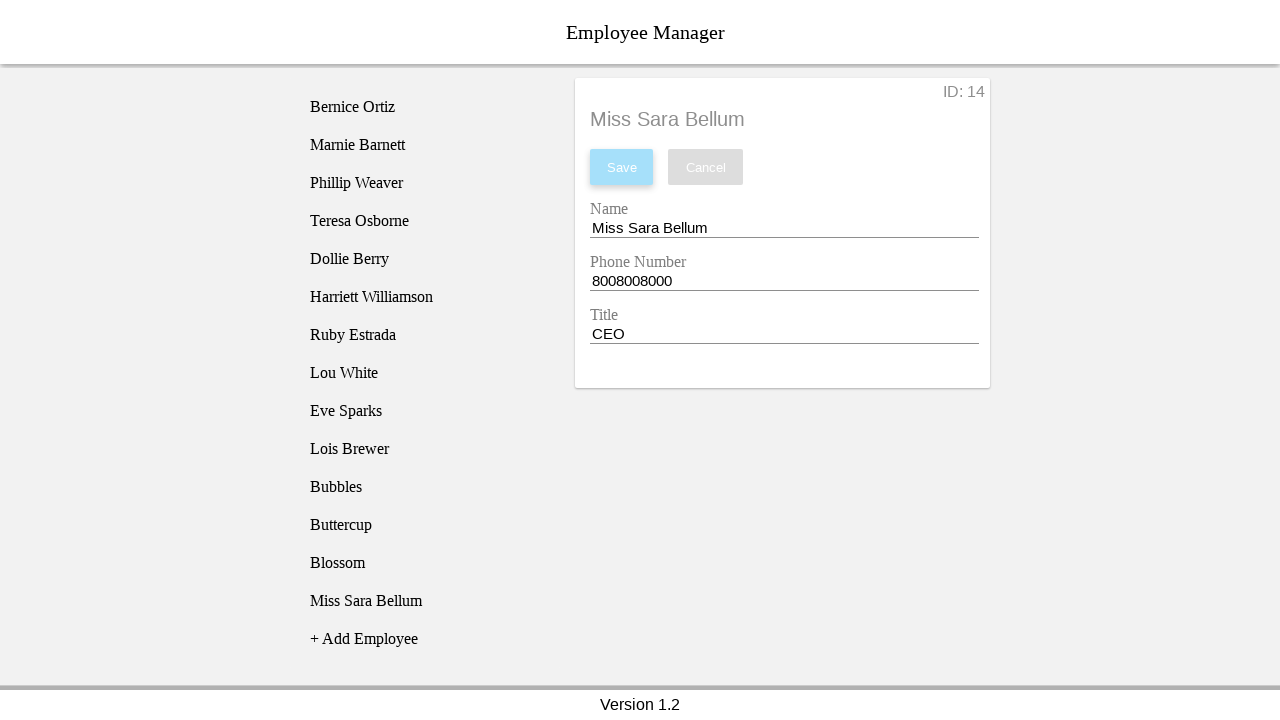